Tests tooltip functionality by hovering over a button and verifying the tooltip appears

Starting URL: https://demoqa.com/tool-tips/

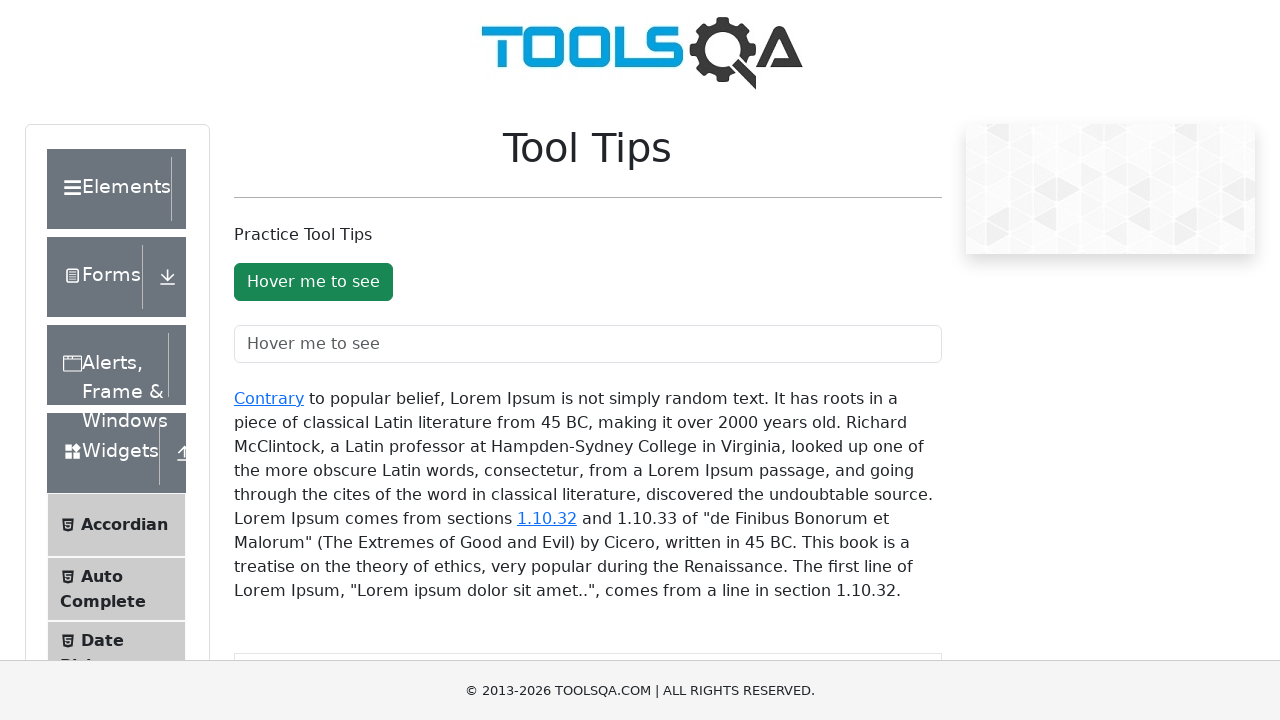

Located the tooltip button element
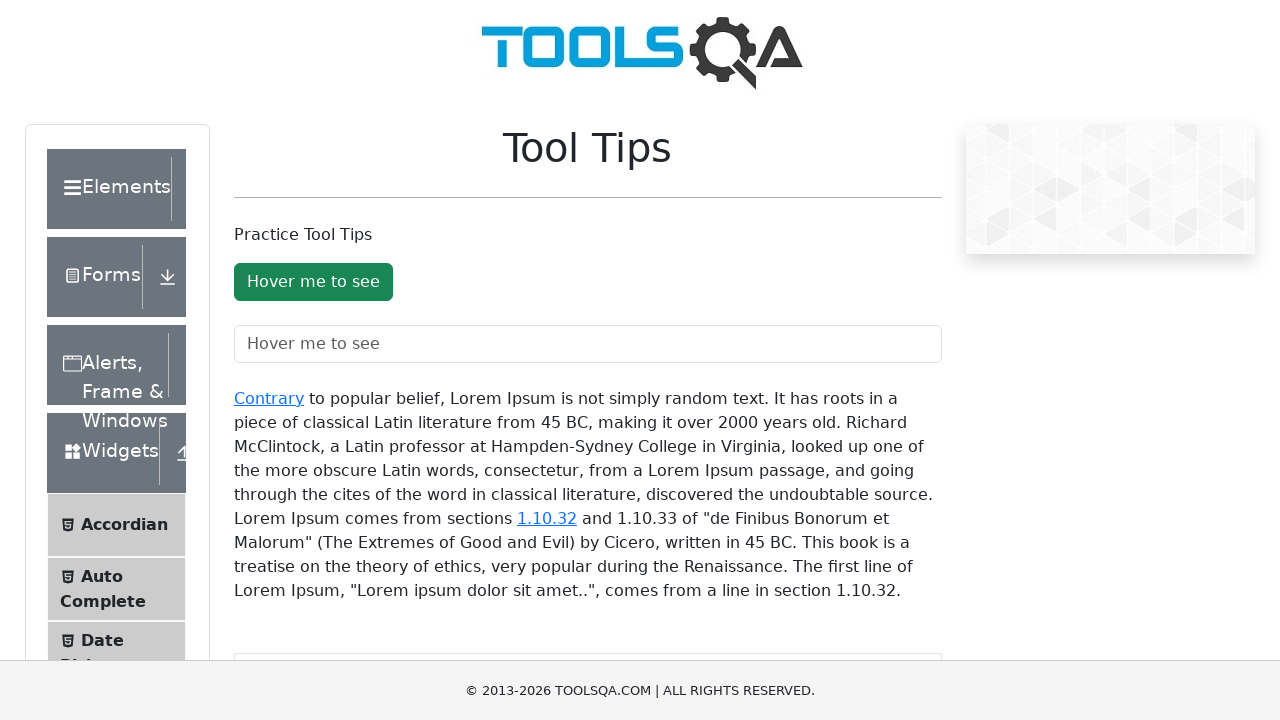

Hovered over the button to trigger tooltip at (313, 282) on #toolTipButton
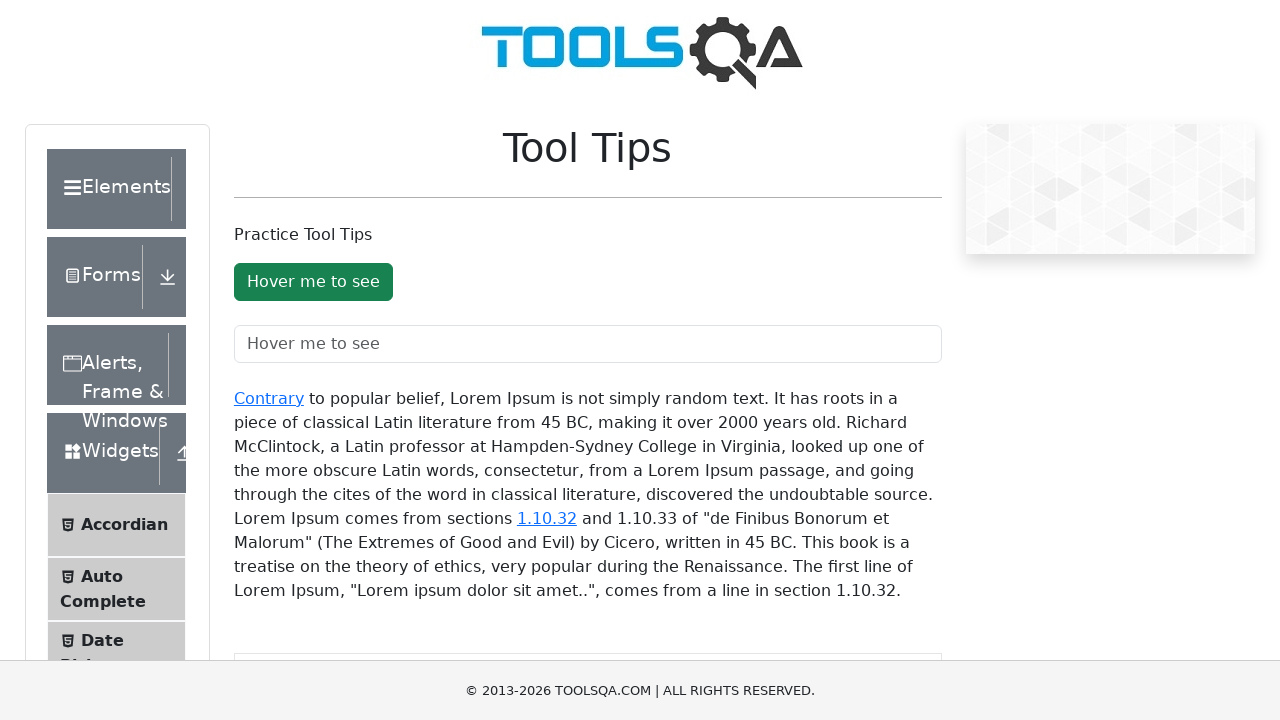

Located the tooltip element
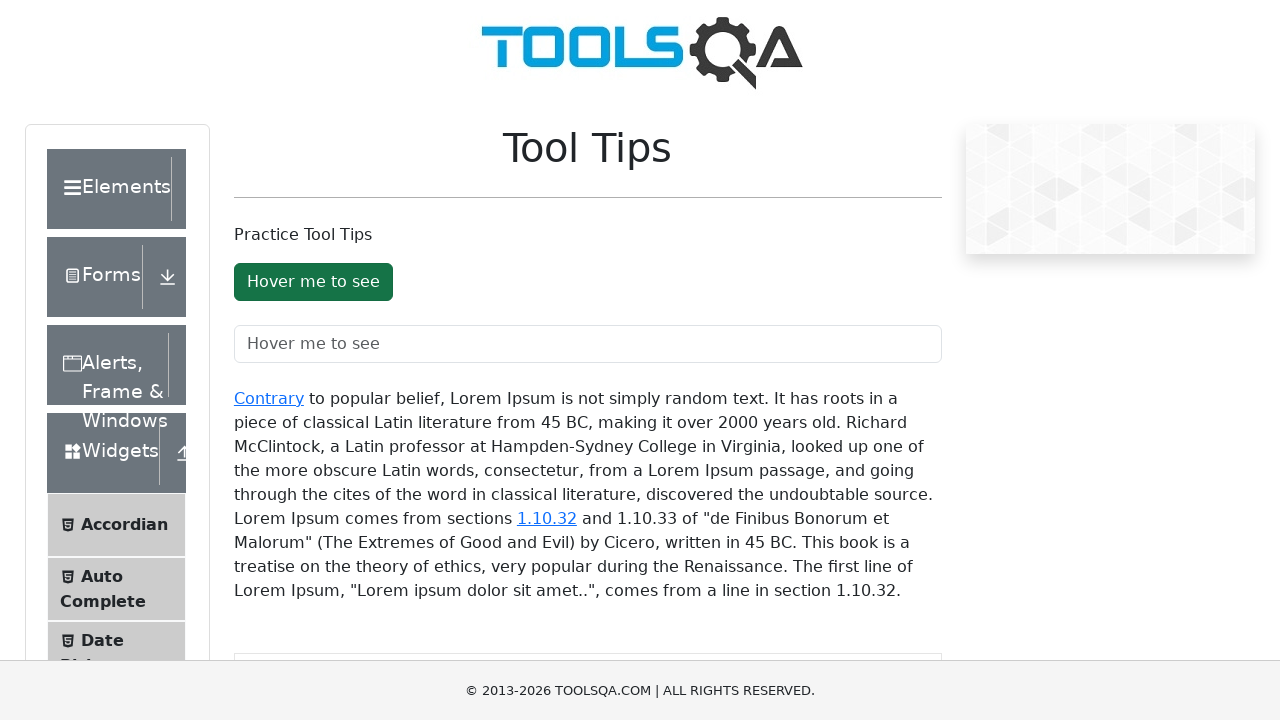

Tooltip became visible
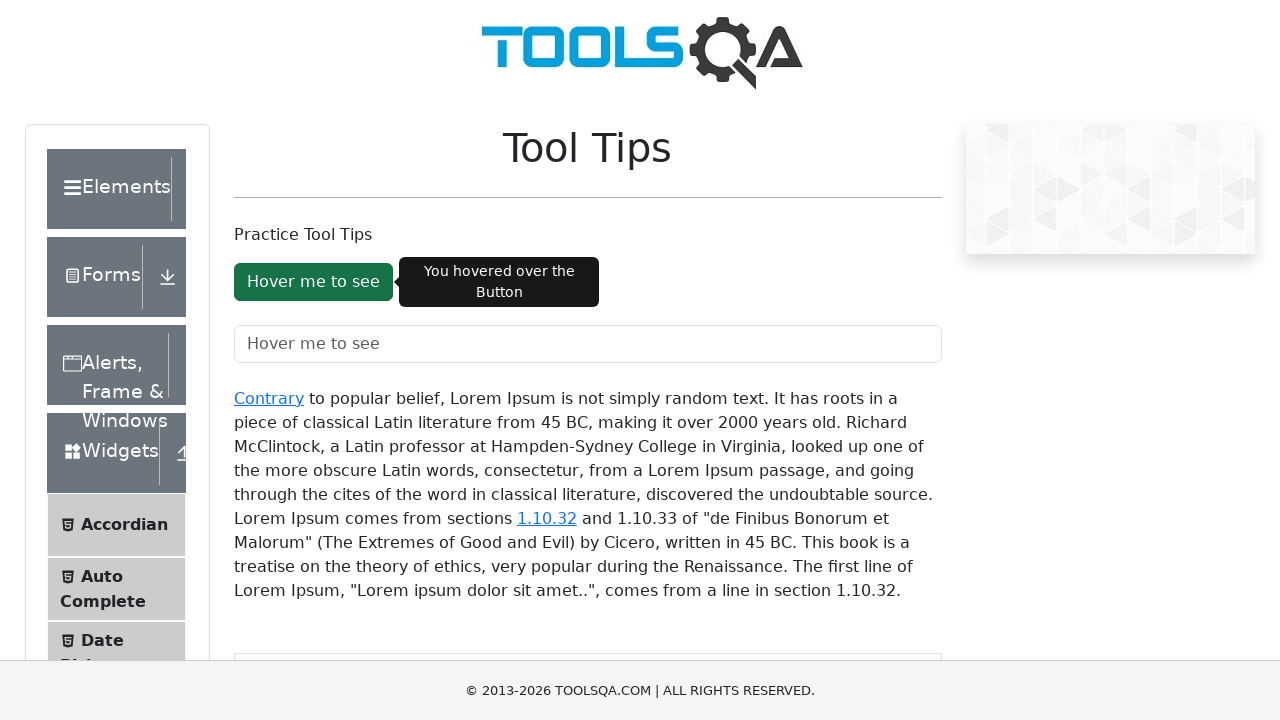

Retrieved tooltip text: 'You hovered over the Button'
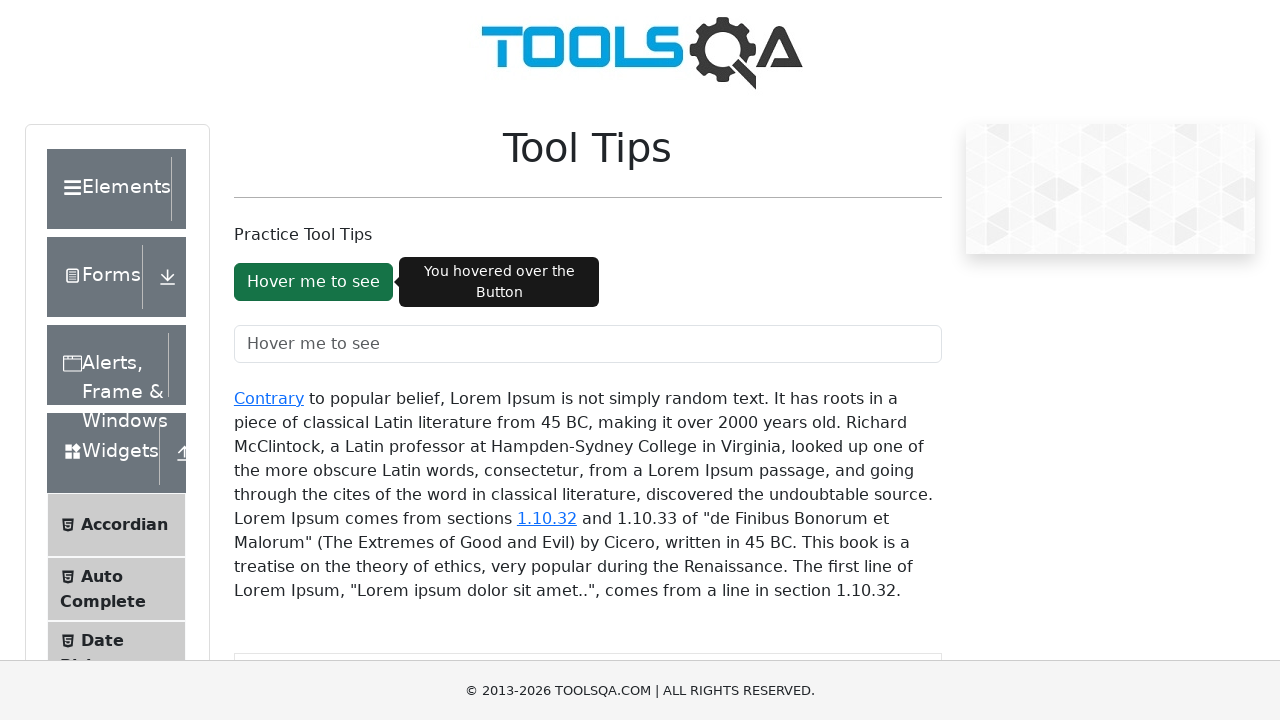

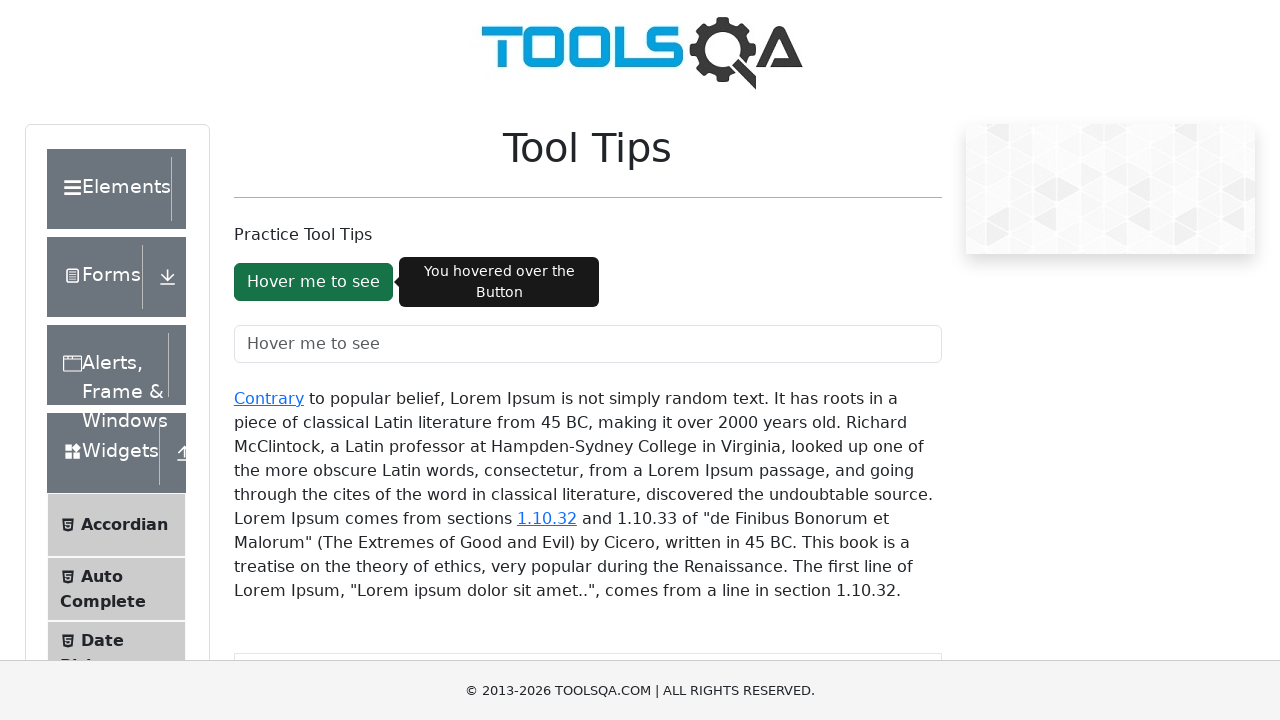